Tests the add/remove elements functionality by clicking Add Element button, verifying Delete button appears, then clicking Delete and verifying the page heading remains visible

Starting URL: https://the-internet.herokuapp.com/add_remove_elements/

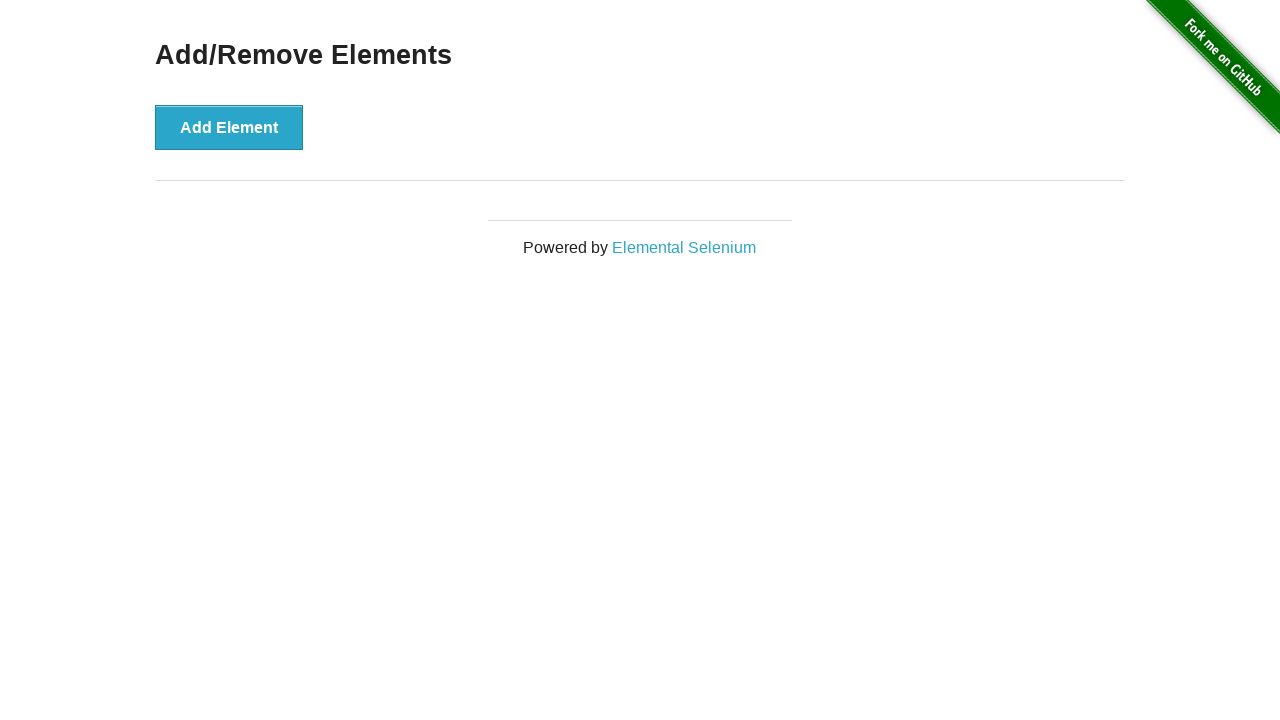

Clicked Add Element button at (229, 127) on button[onclick='addElement()']
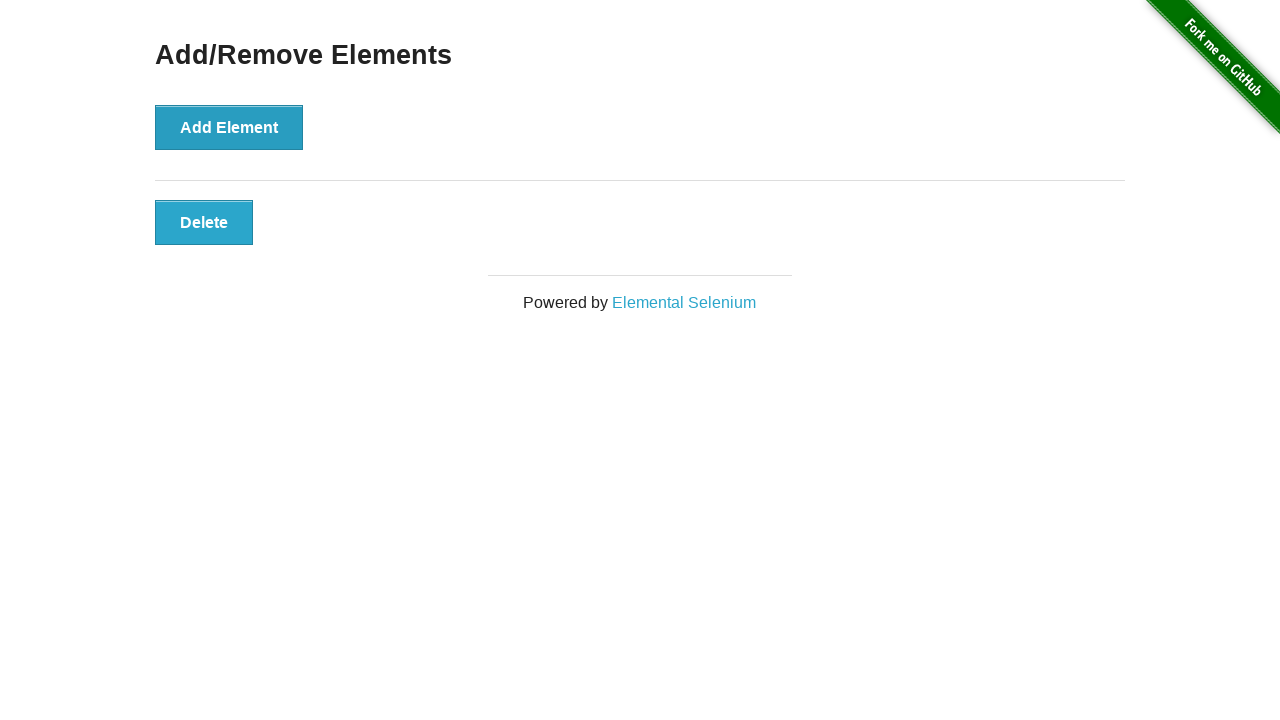

Delete button appeared after adding element
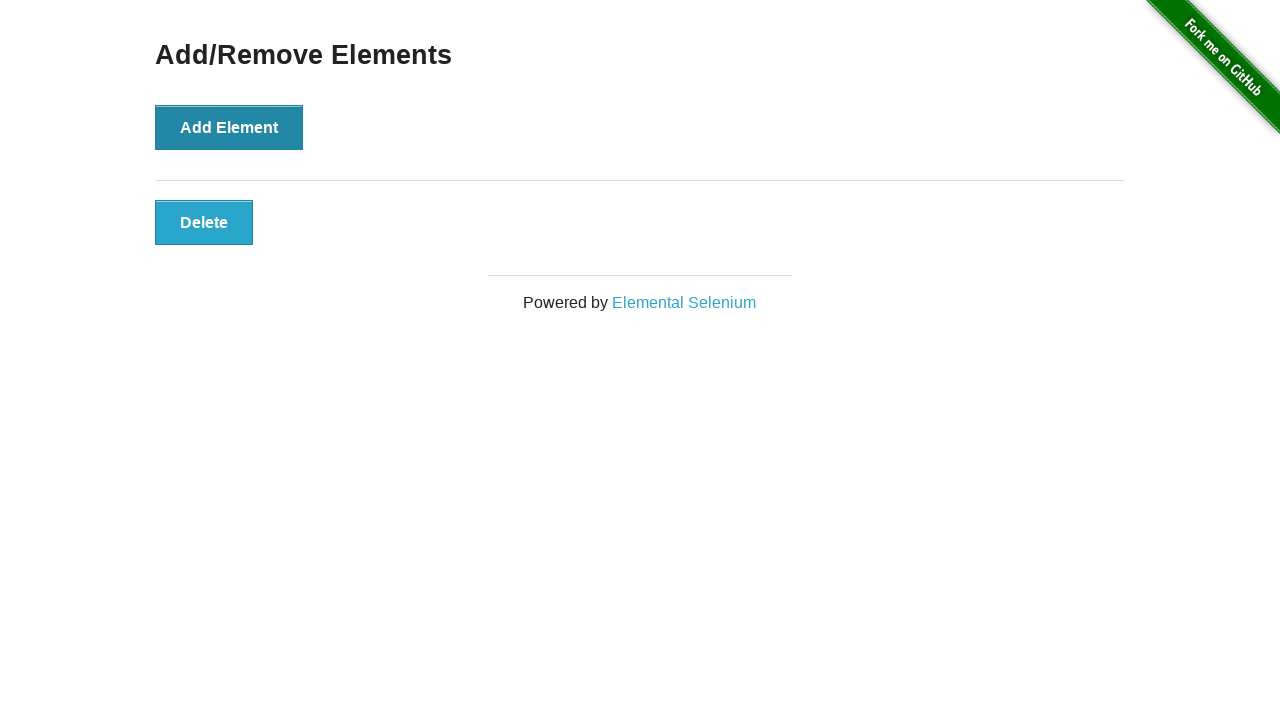

Clicked Delete button at (204, 222) on button.added-manually
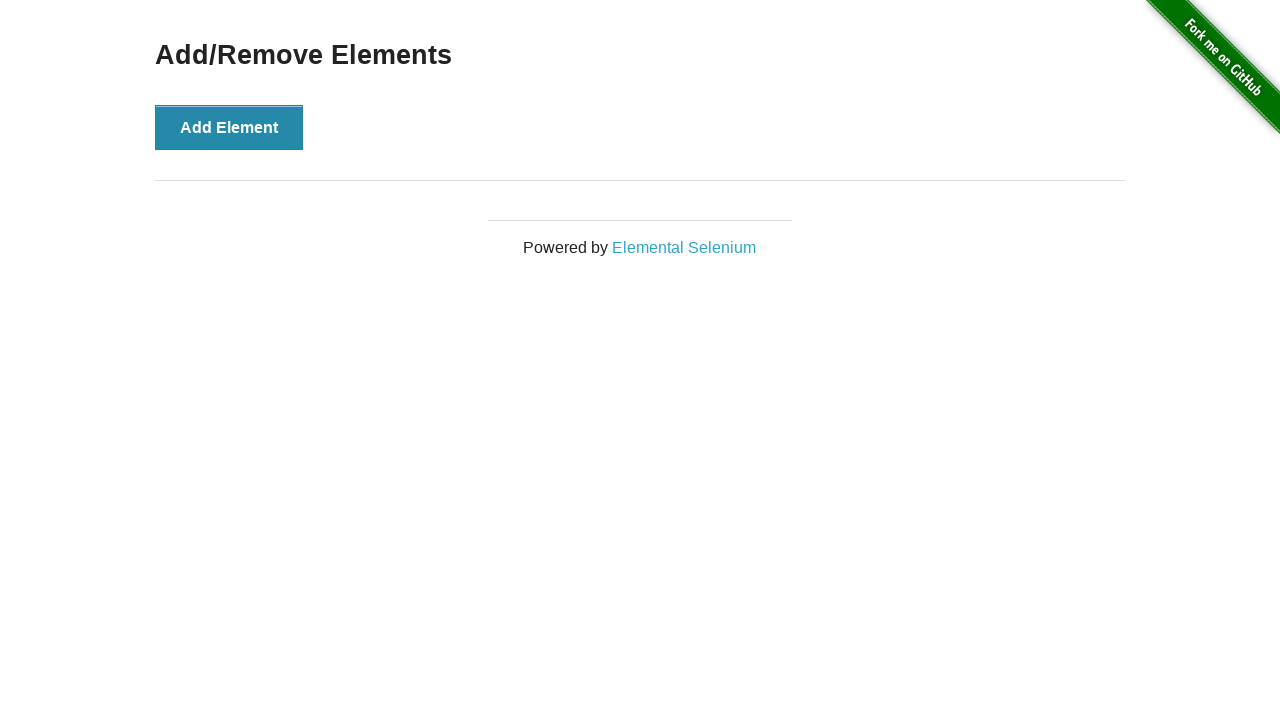

Verified 'Add/Remove Elements' heading is still visible after deletion
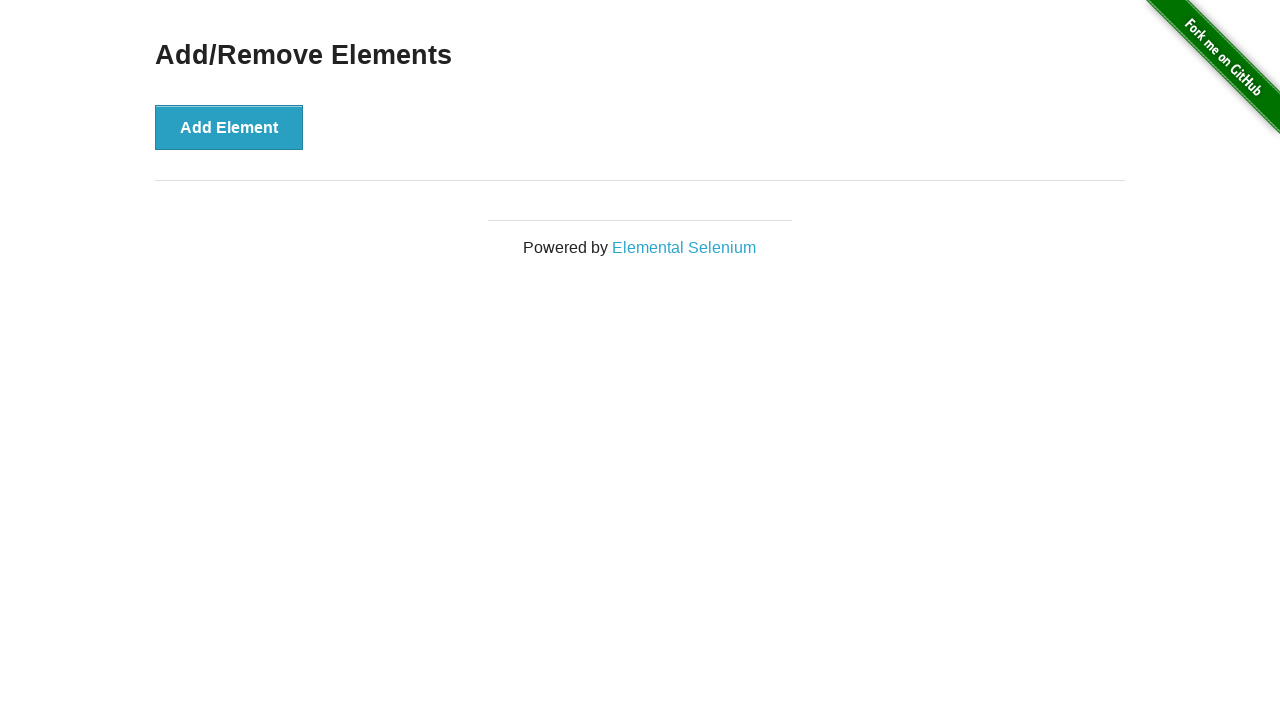

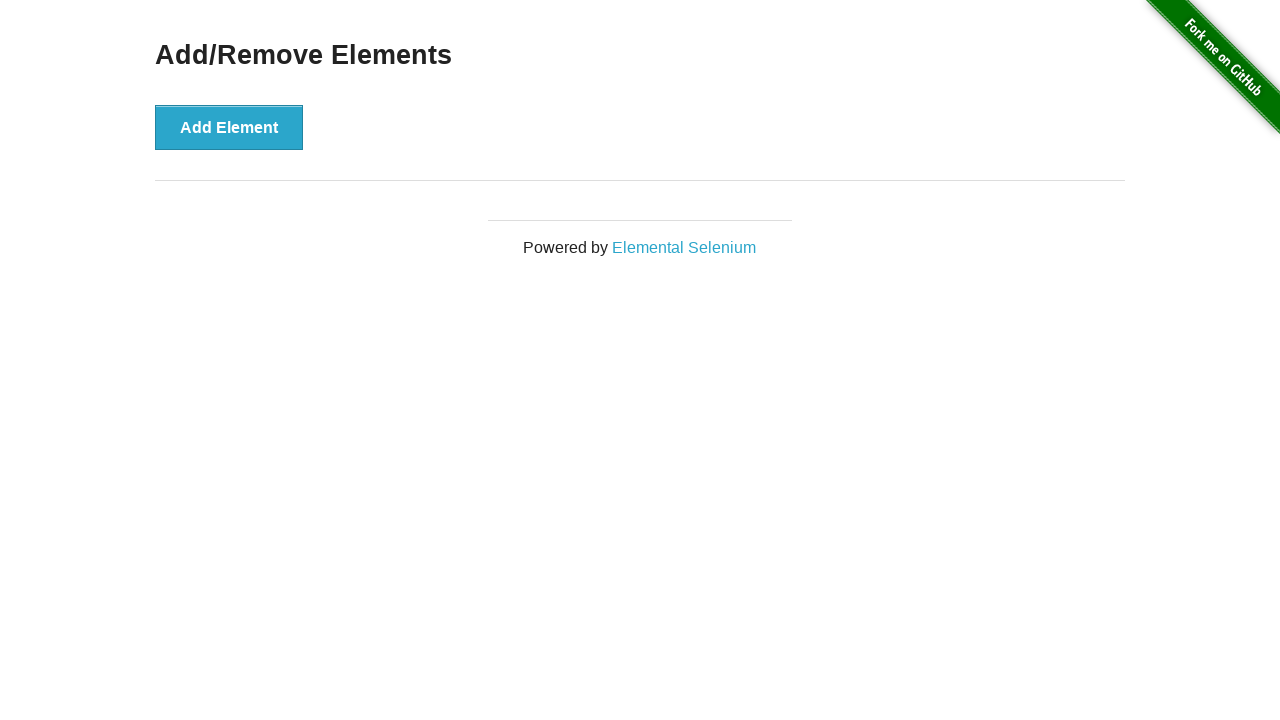